Tests radio button functionality on DemoQA by clicking the "Yes" radio button and verifying that the success message displays "Yes"

Starting URL: https://demoqa.com/radio-button

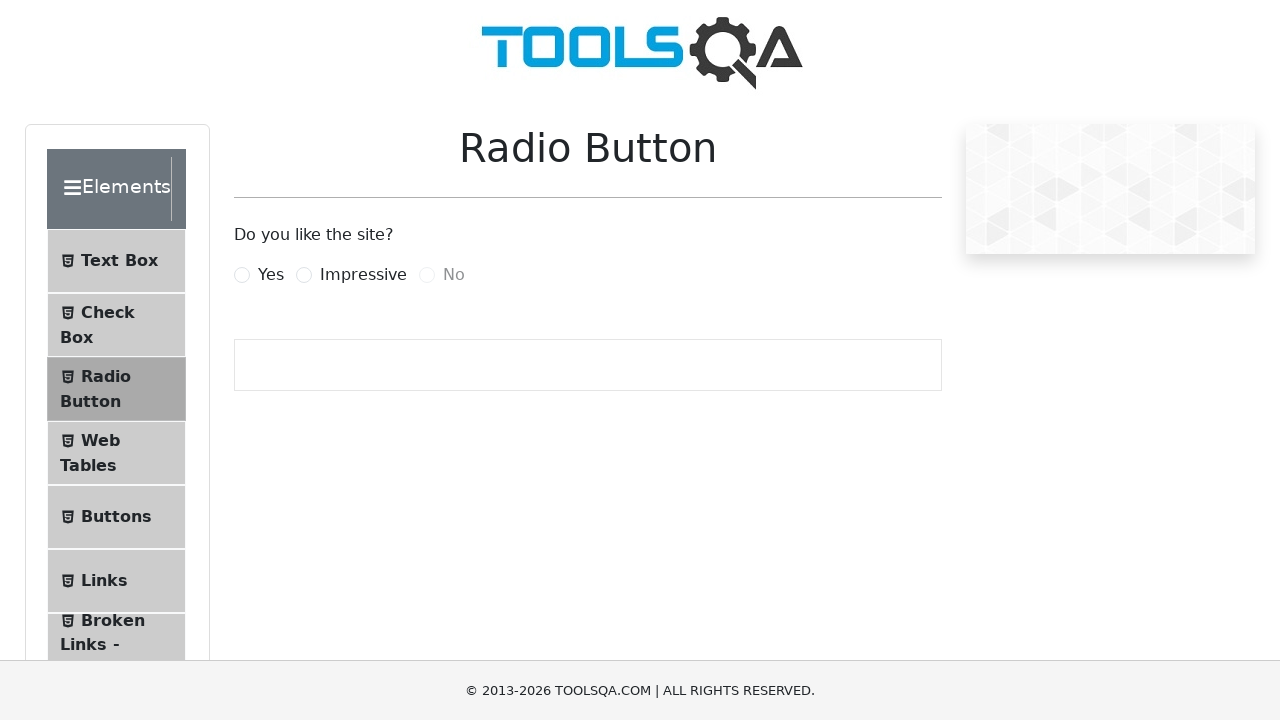

Clicked the 'Yes' radio button at (271, 275) on label[for='yesRadio']
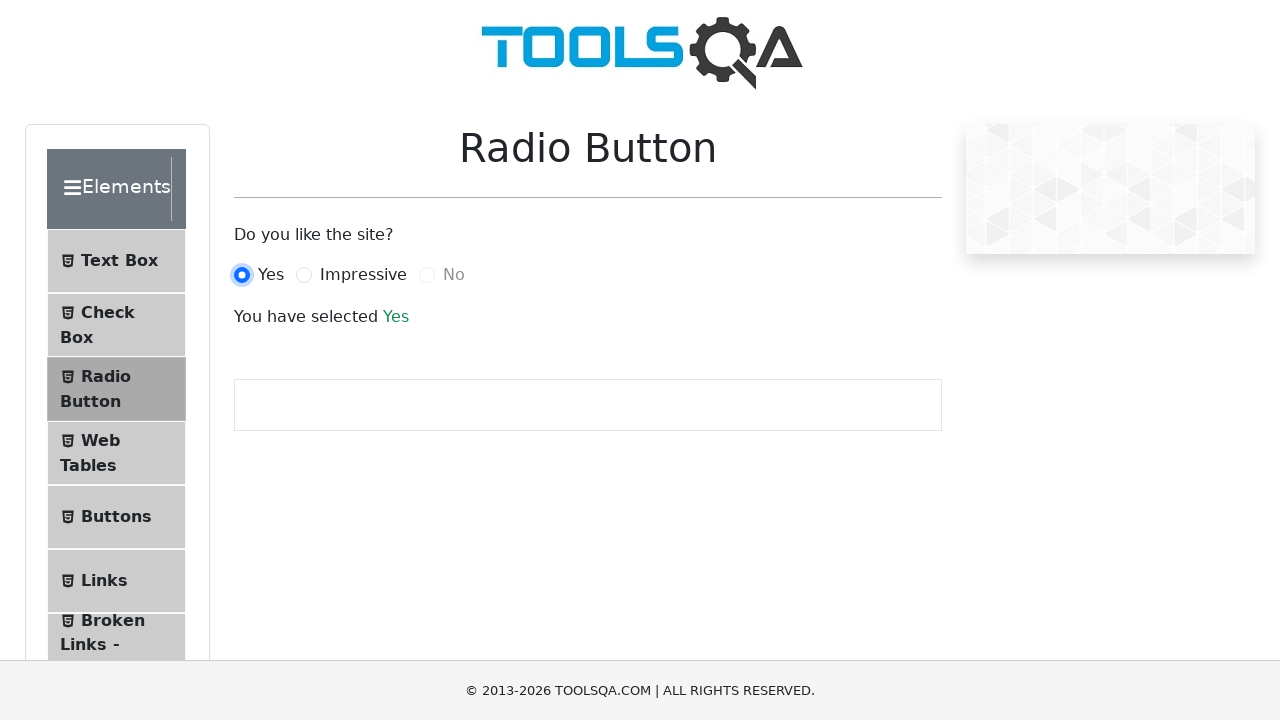

Success message element loaded
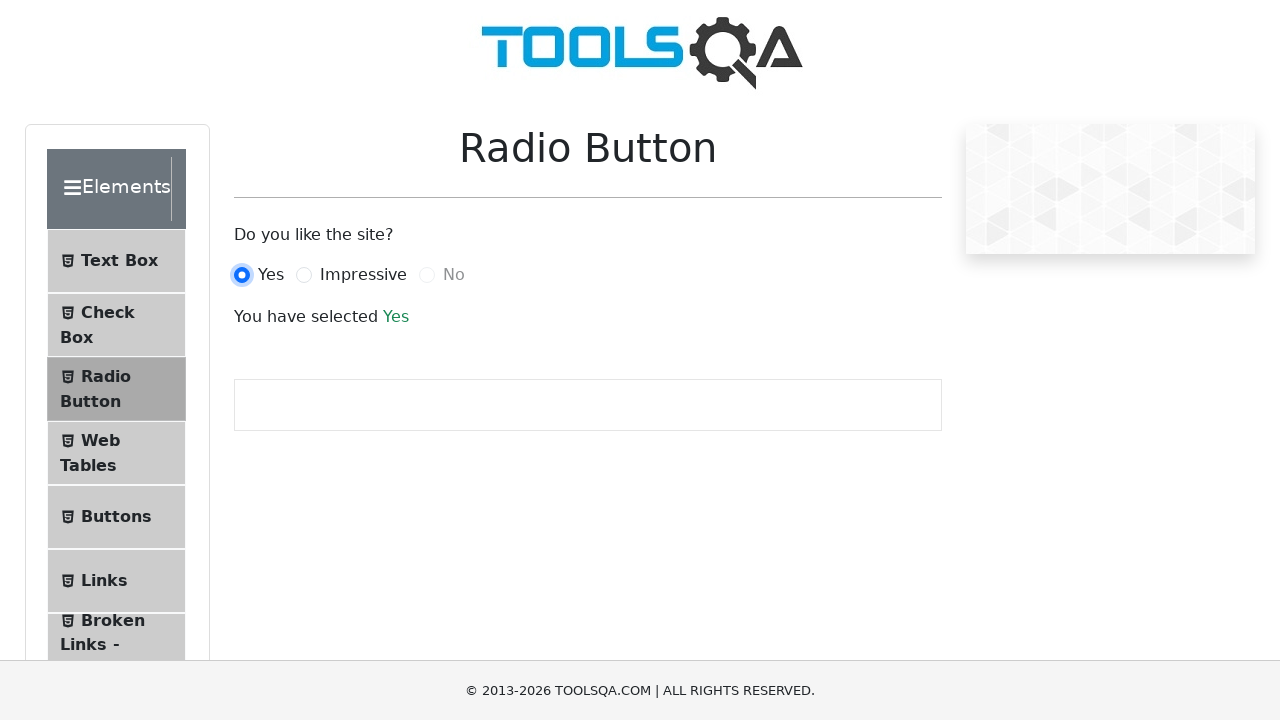

Verified success message displays 'Yes'
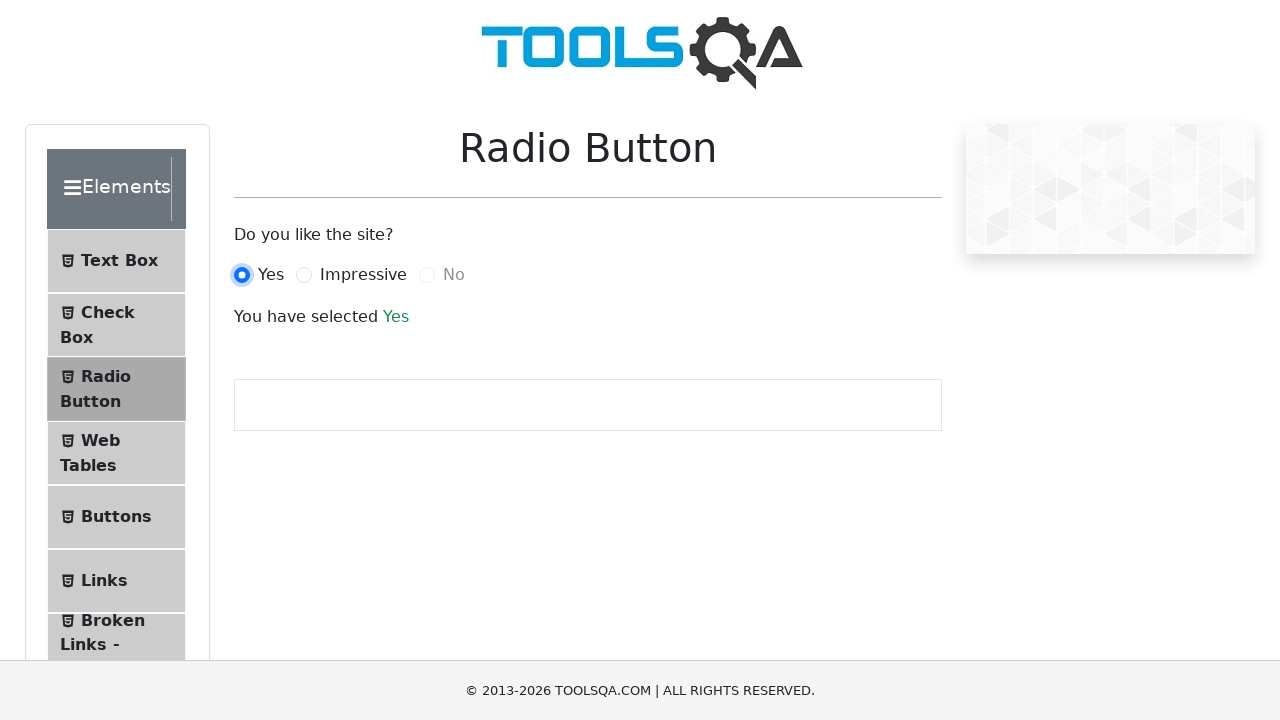

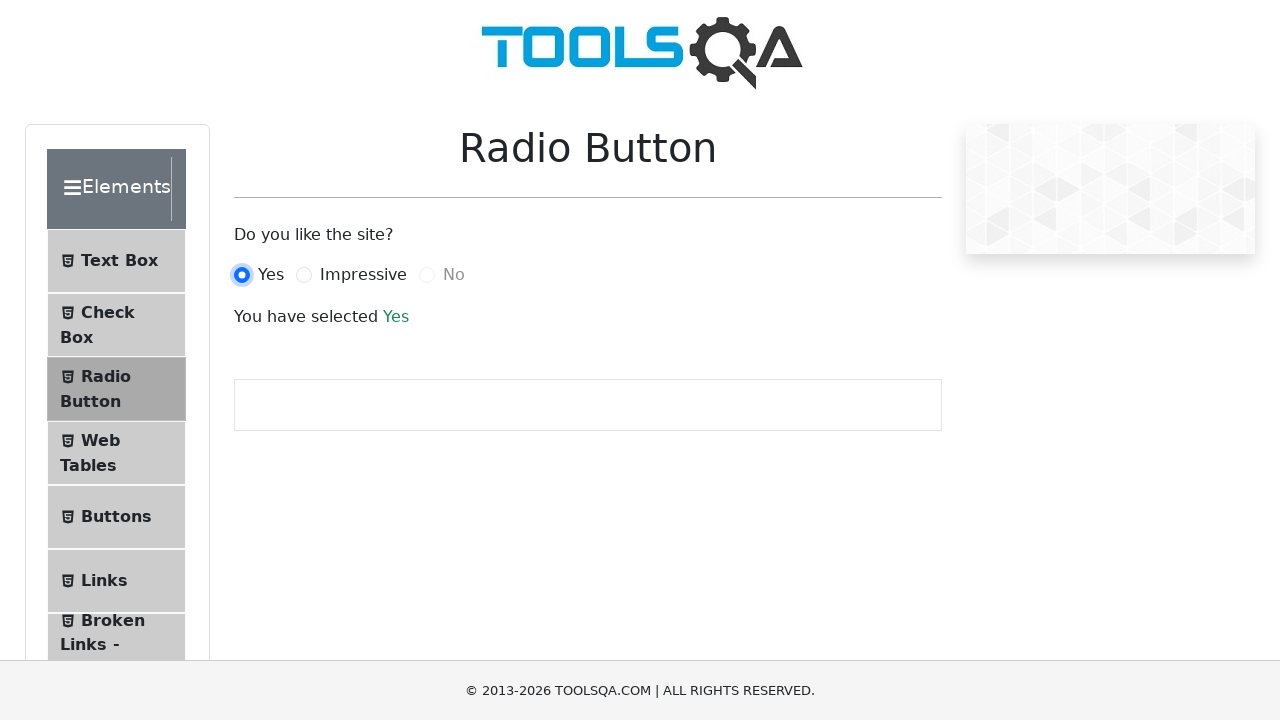